Verifies that the logo image is present on the OrangeHRM login page

Starting URL: https://opensource-demo.orangehrmlive.com

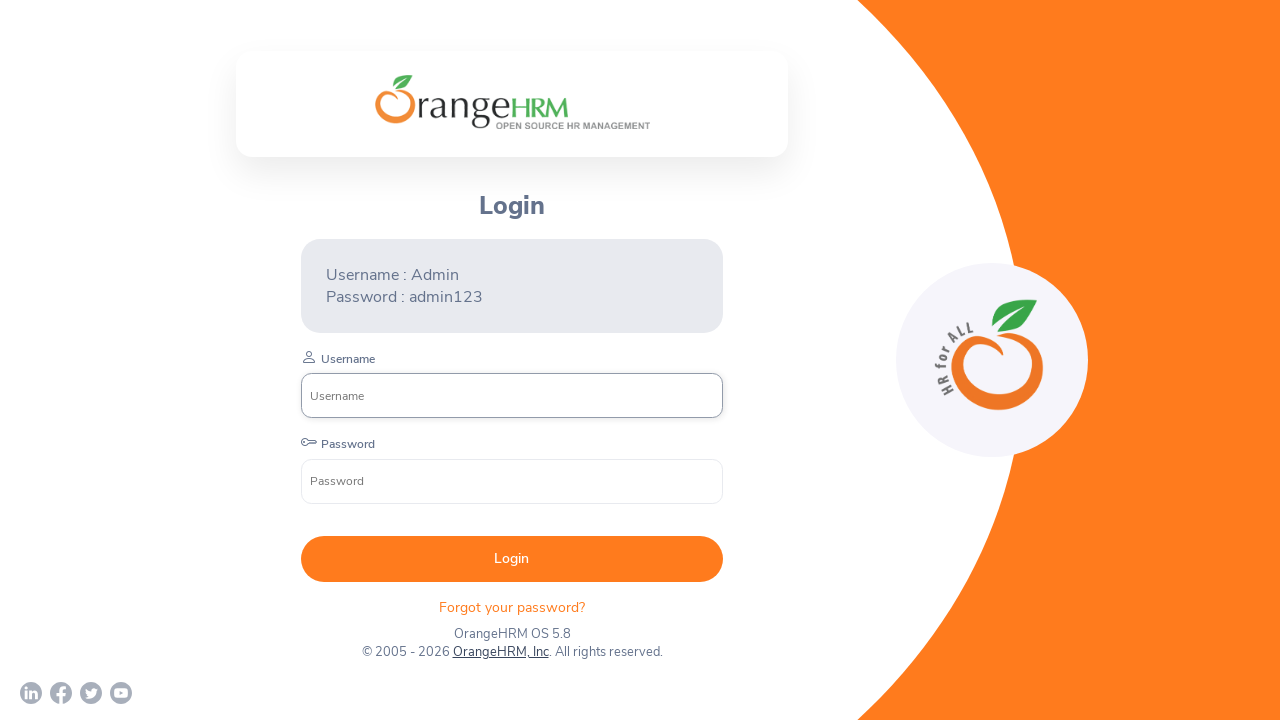

Navigated to OrangeHRM login page
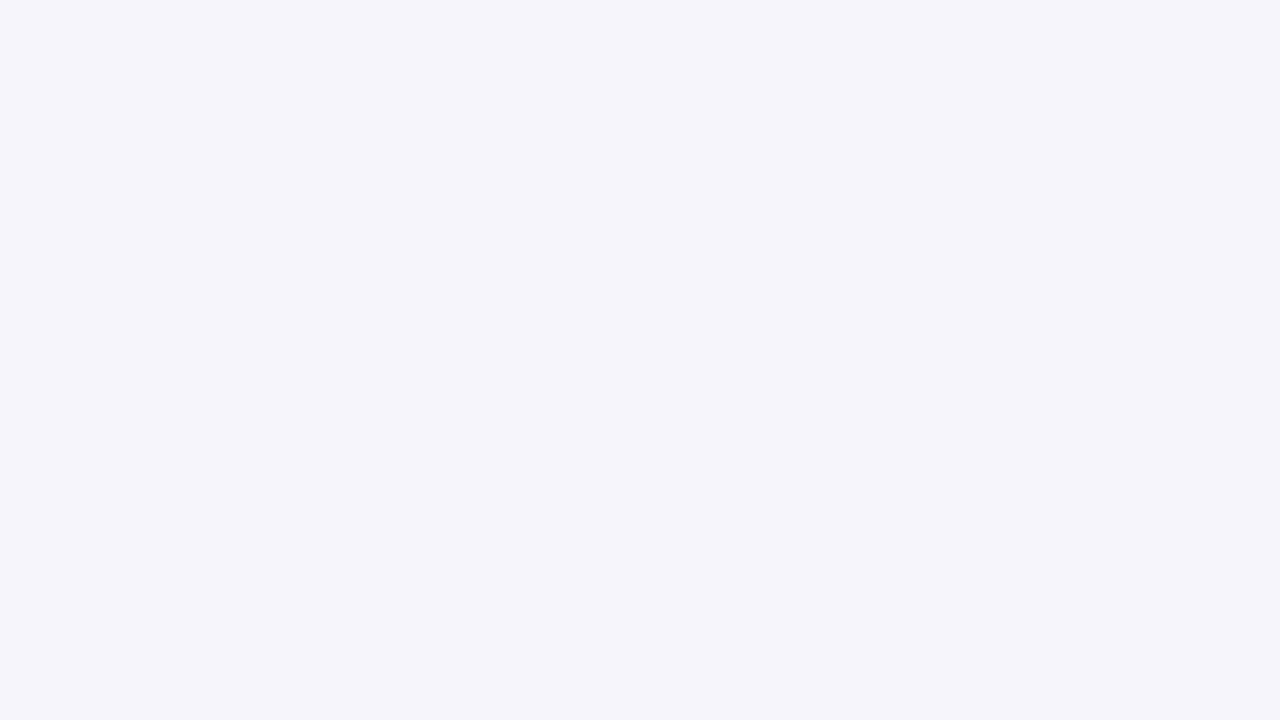

Logo image element is present on the OrangeHRM login page
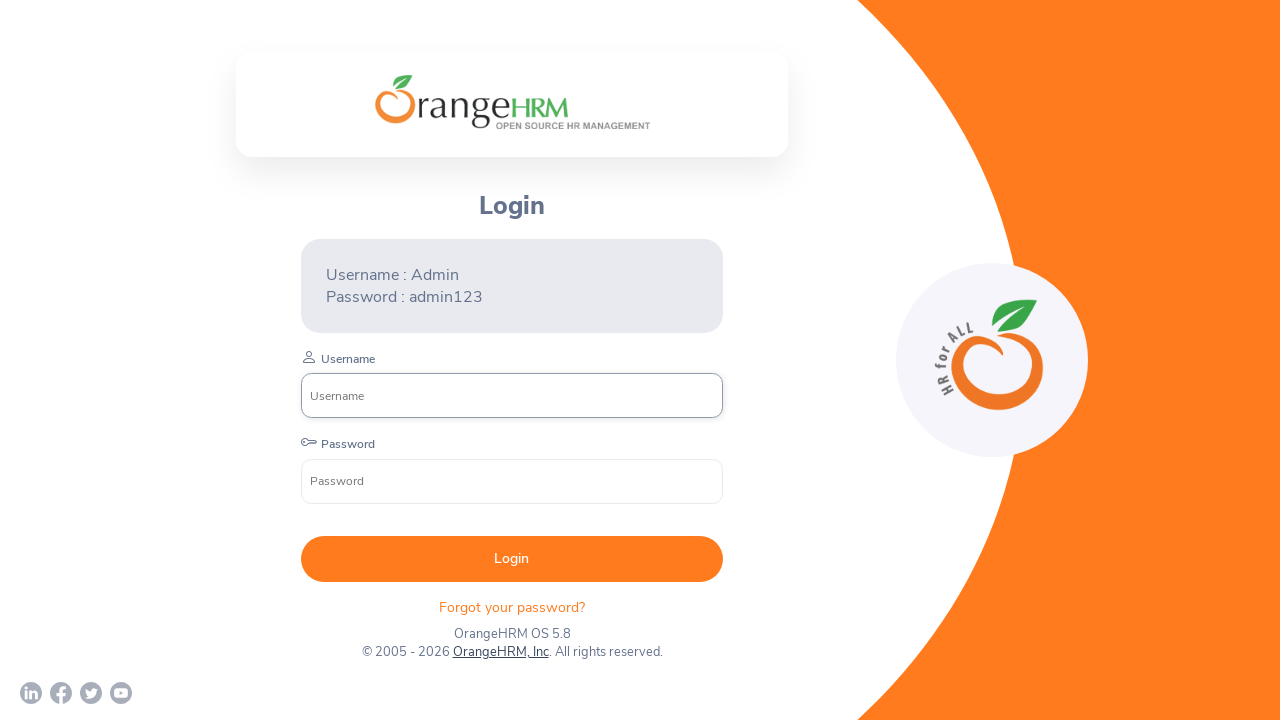

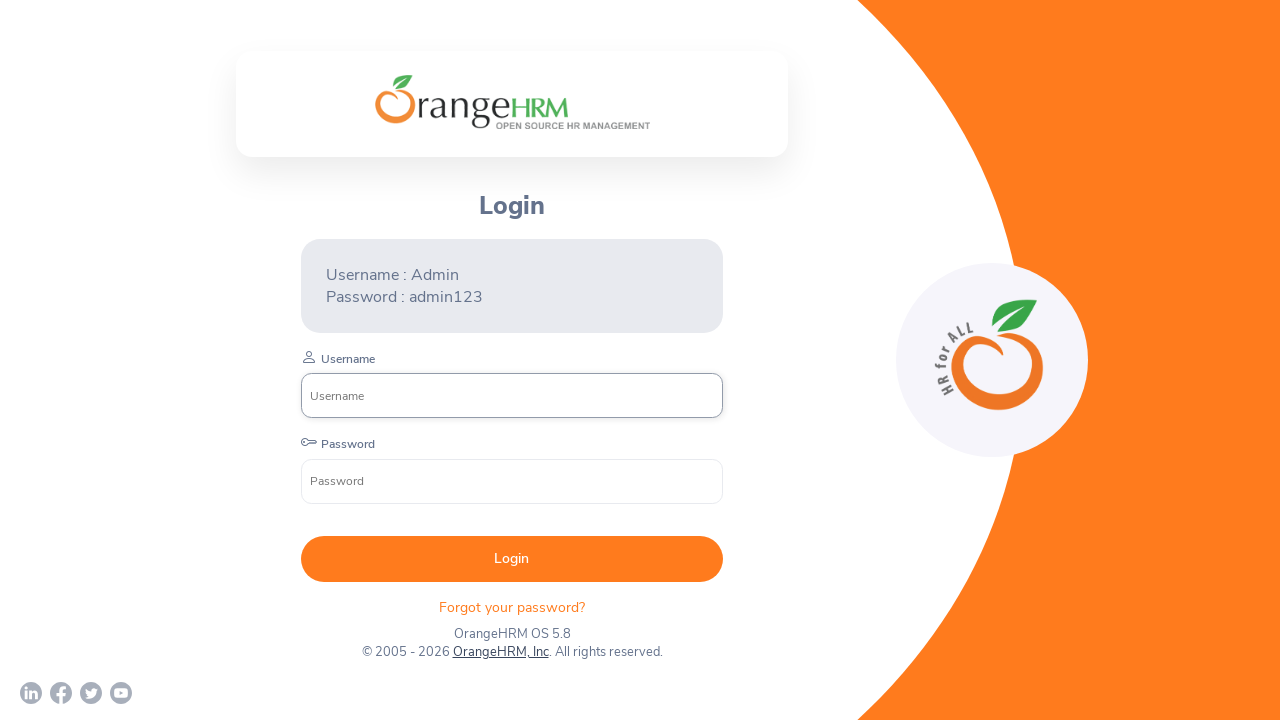